Tests verifying text content on a page using XPath normalization

Starting URL: http://www.uitestingplayground.com/

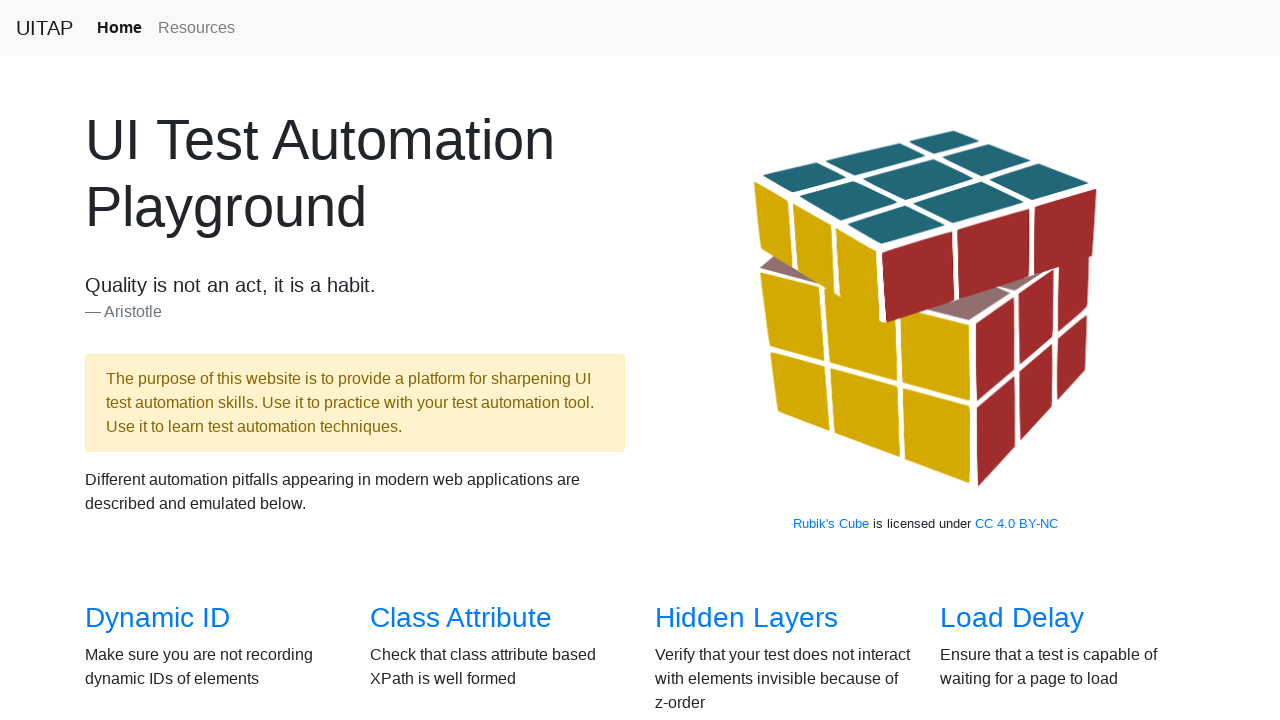

Clicked on 'Verify Text' link at (720, 361) on internal:role=link[name="Verify Text"i]
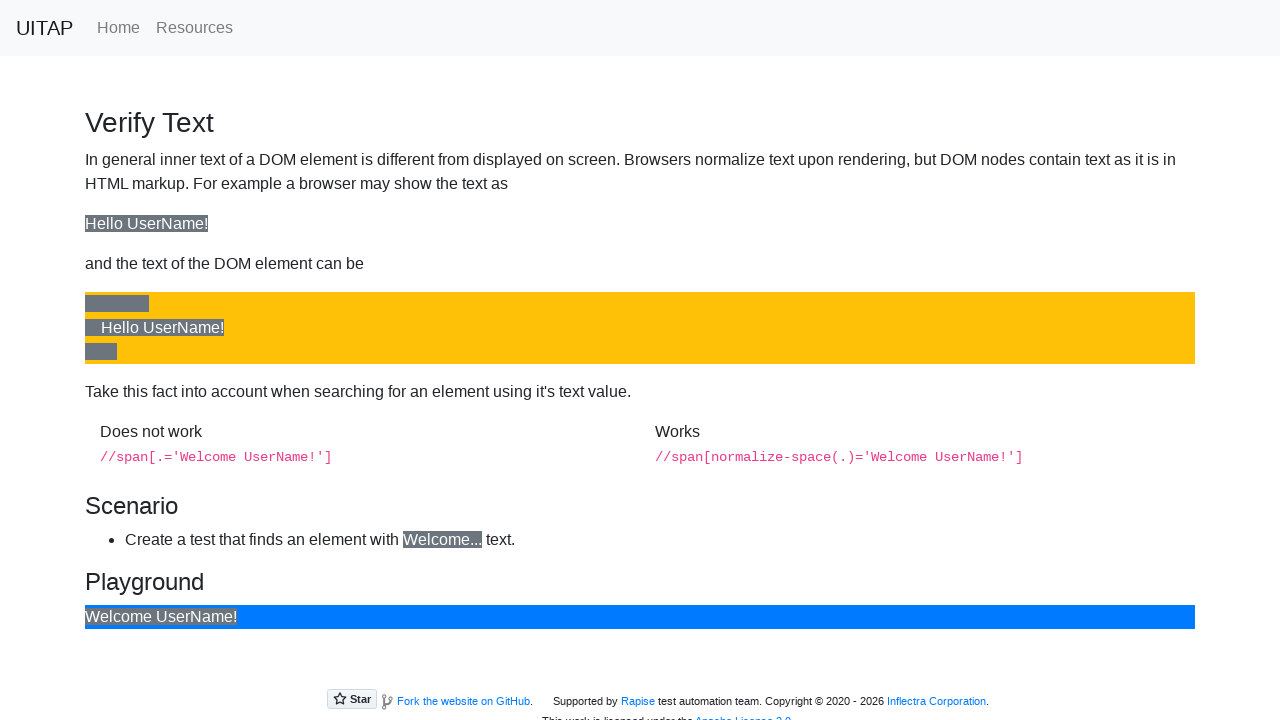

Clicked on welcome text span using XPath normalization at (120, 617) on xpath=//span[normalize-space(.)='Welcome UserName!']
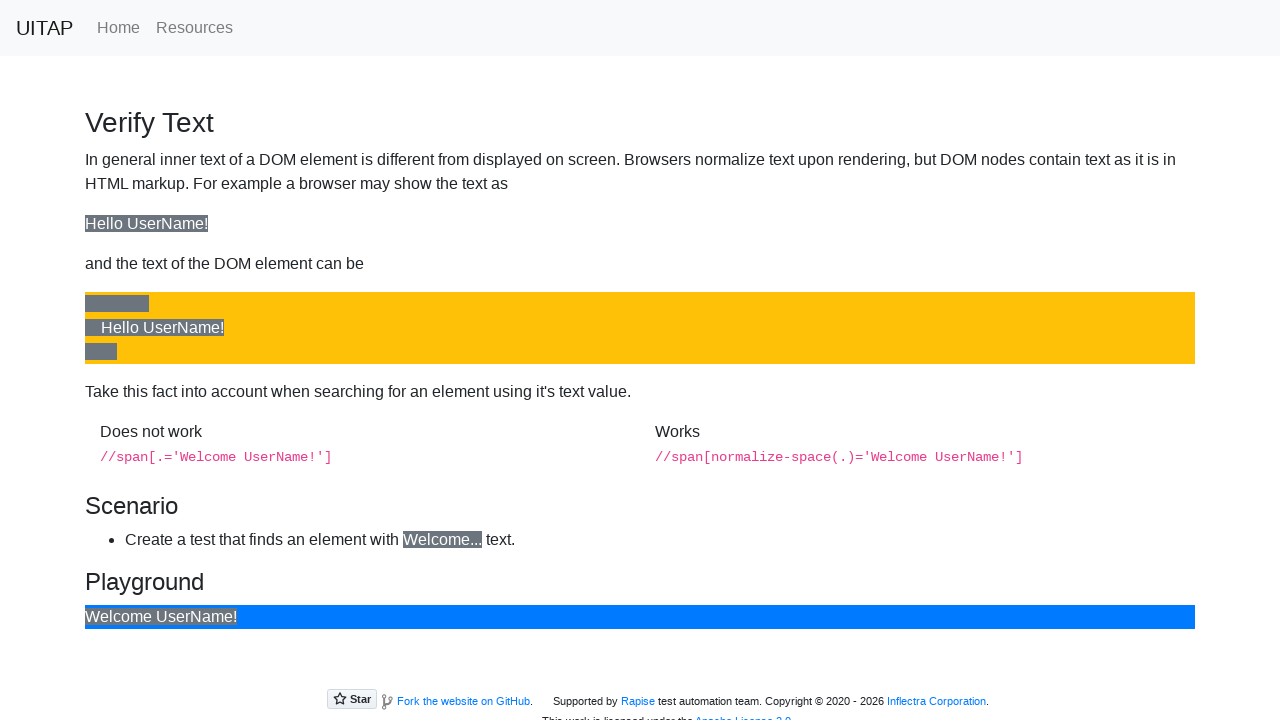

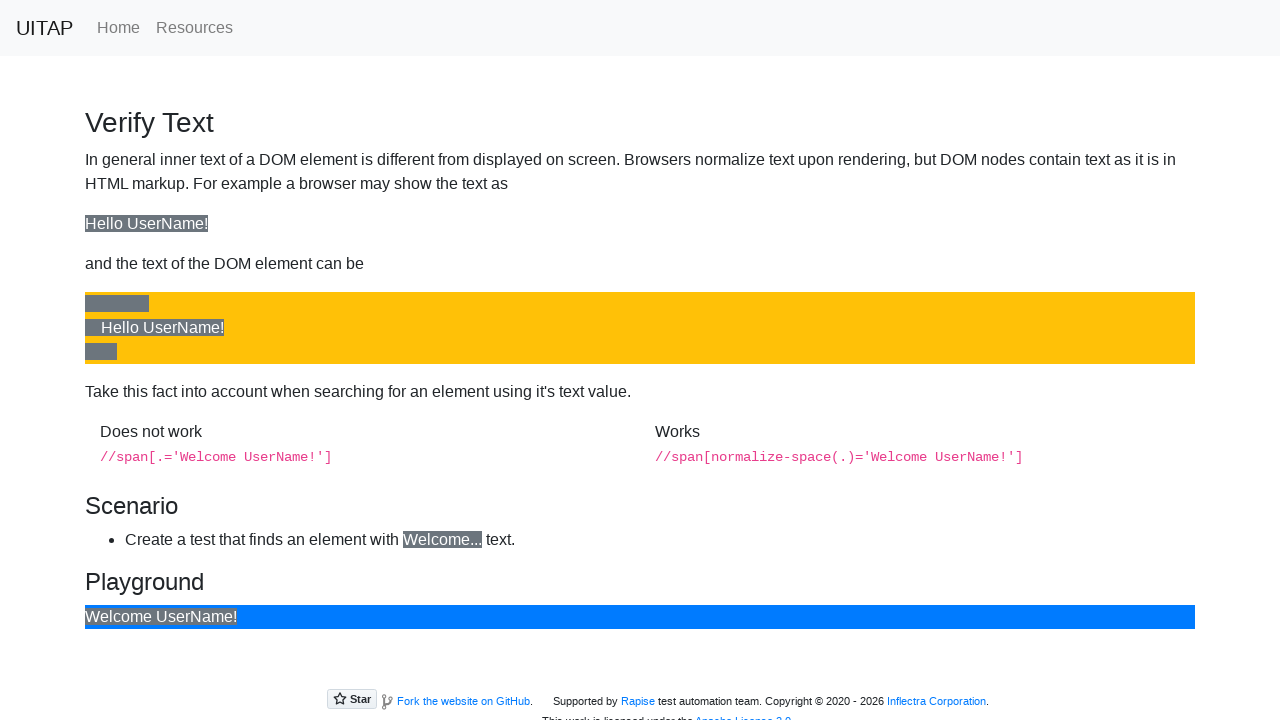